Tests pagination by first navigating to page 2, then clicking the "Previous page" button to go back.

Starting URL: https://ecommerce-playground.lambdatest.io/index.php?route=product/manufacturer/info&manufacturer_id=8

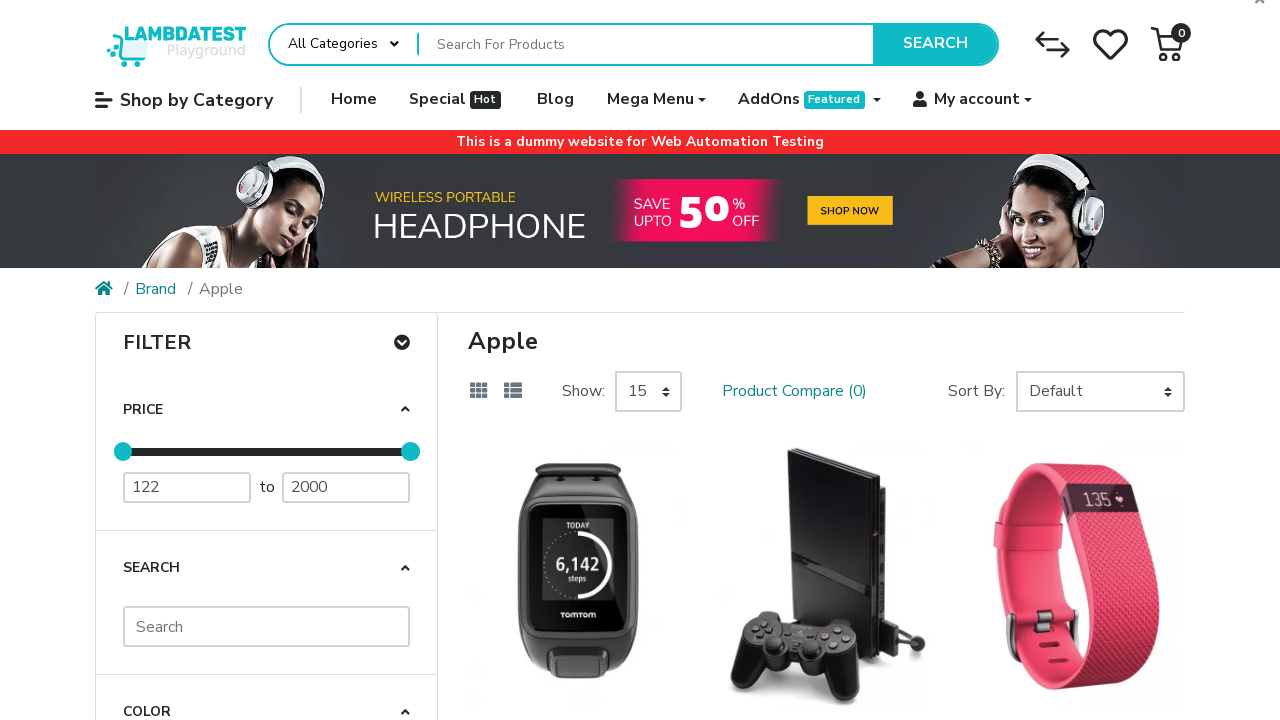

Clicked on page 2 link in pagination at (606, 592) on .pagination li a >> nth=2
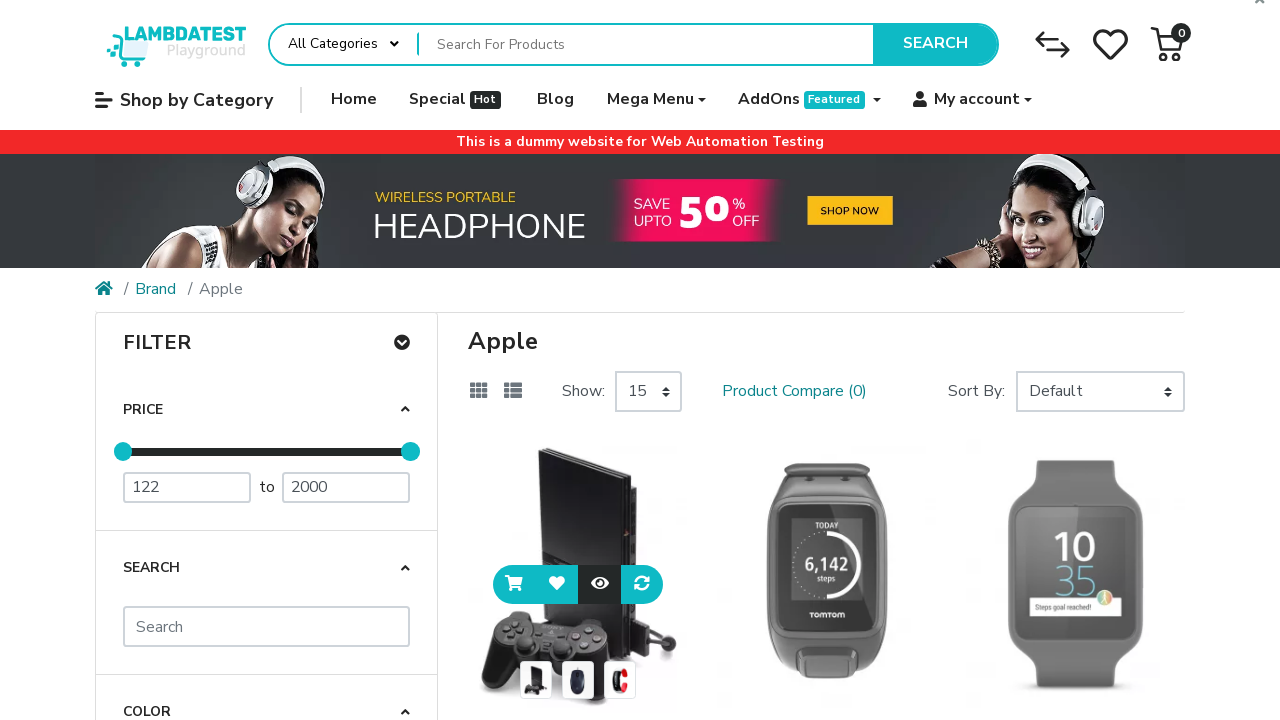

Page 2 loaded successfully
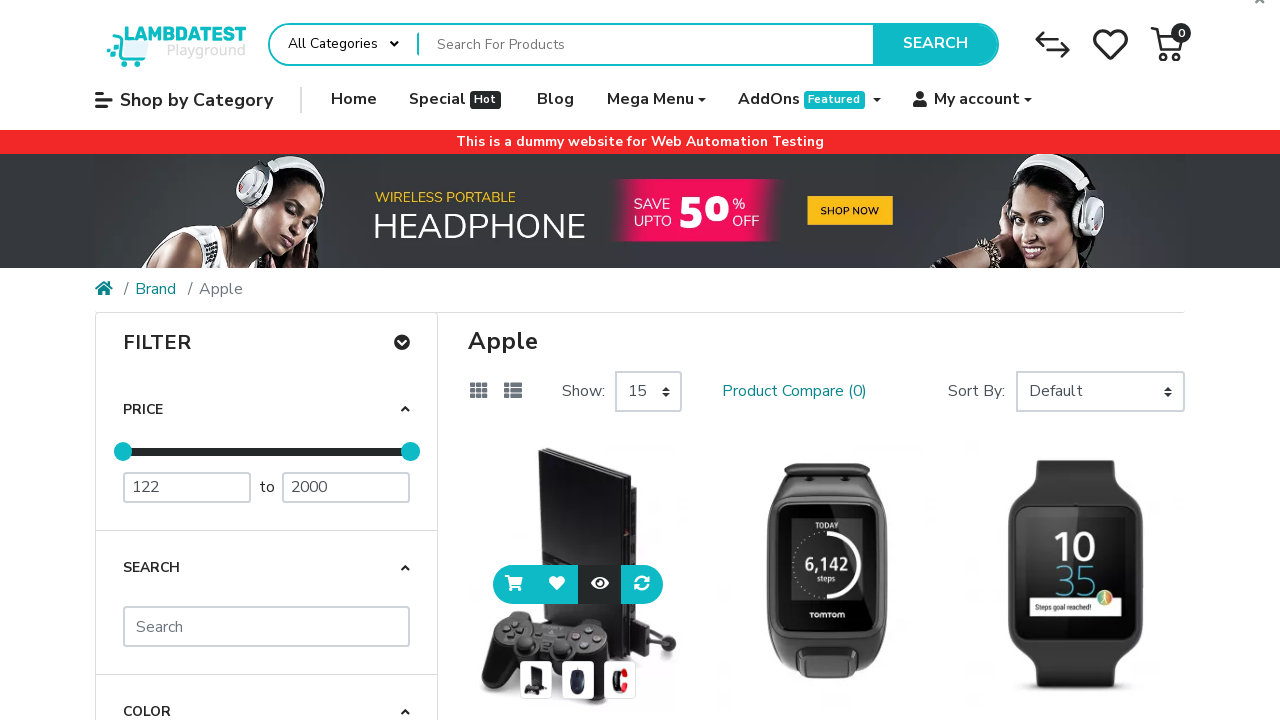

Located the 'Previous page' button
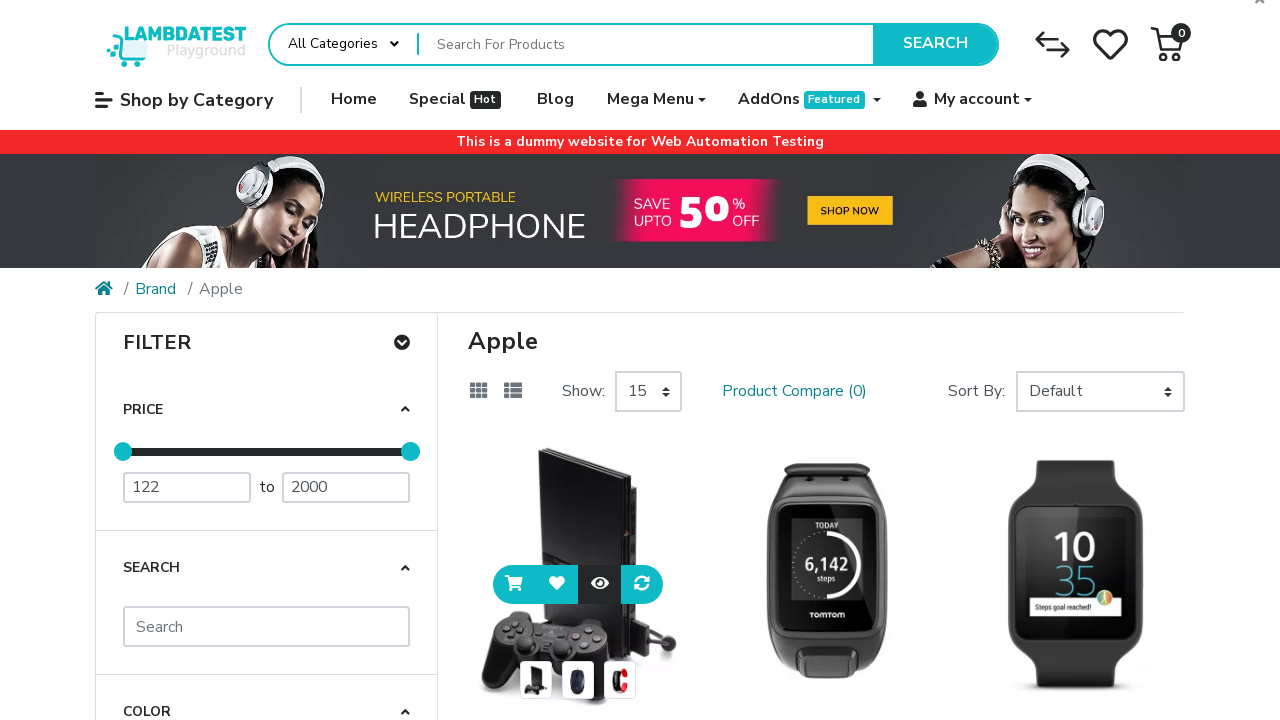

Clicked the 'Previous page' button to go back to page 1 at (530, 592) on internal:role=link[name="<"s]
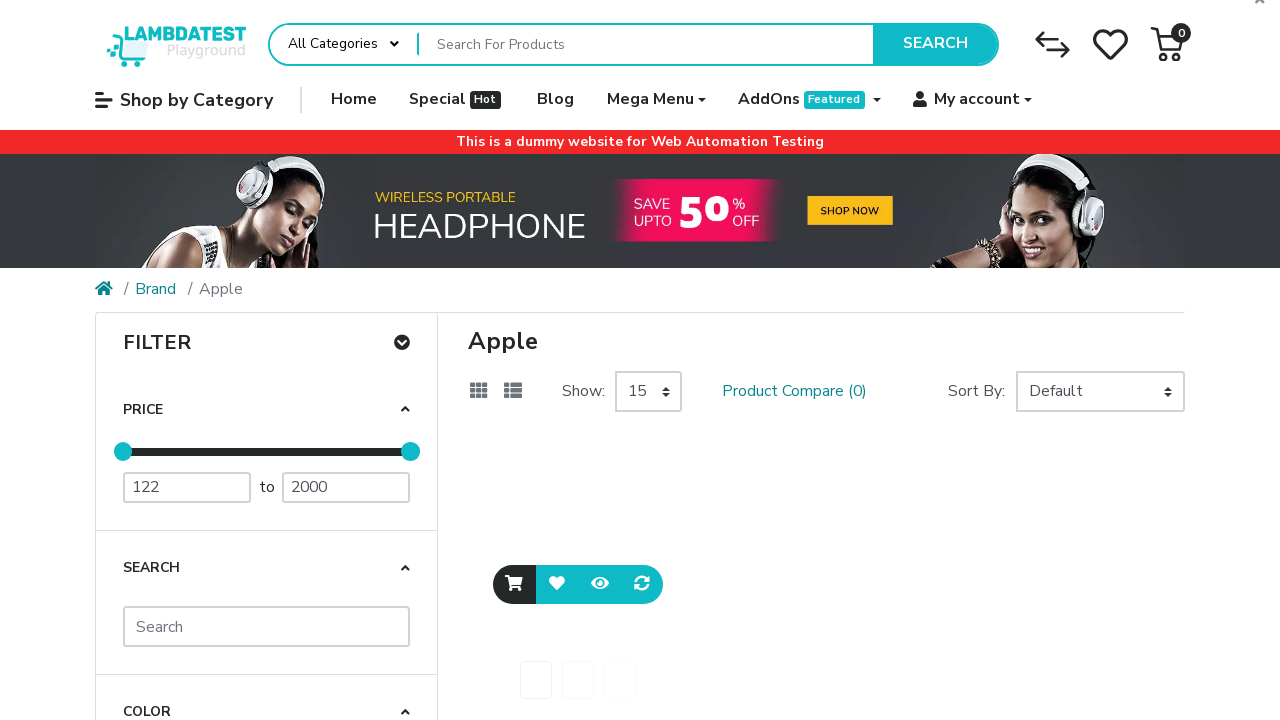

Page 1 loaded after clicking previous button
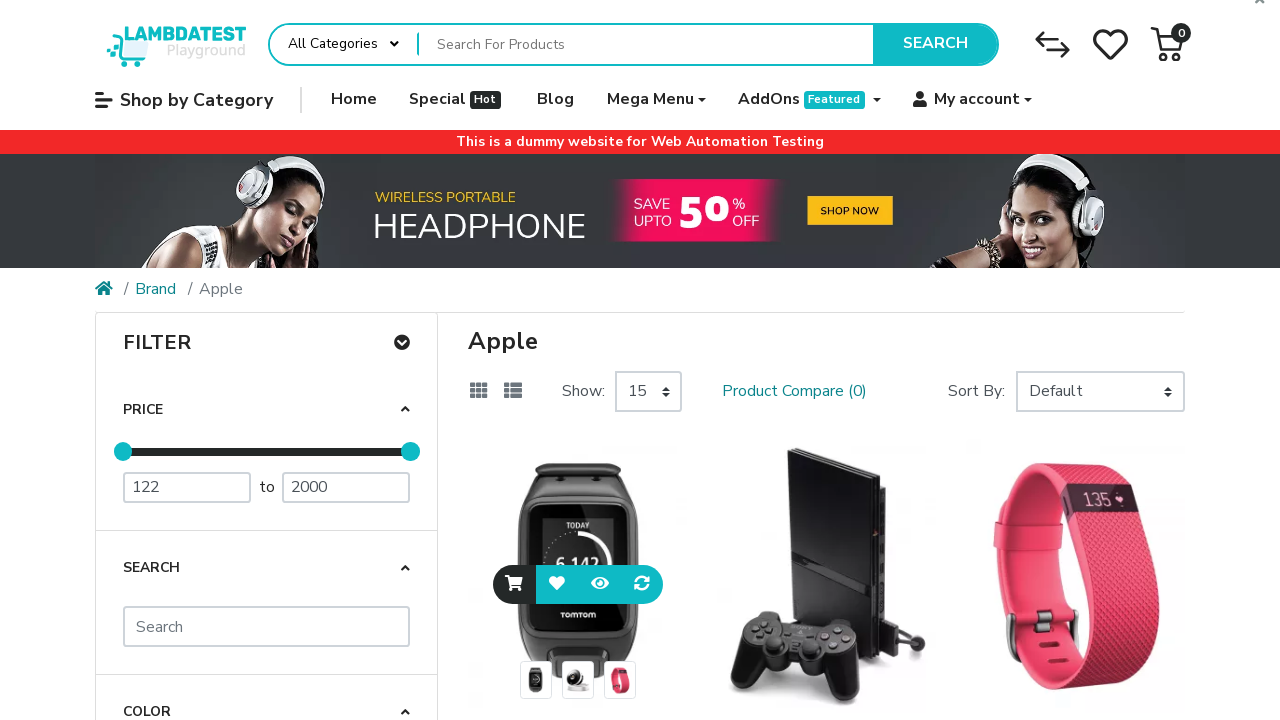

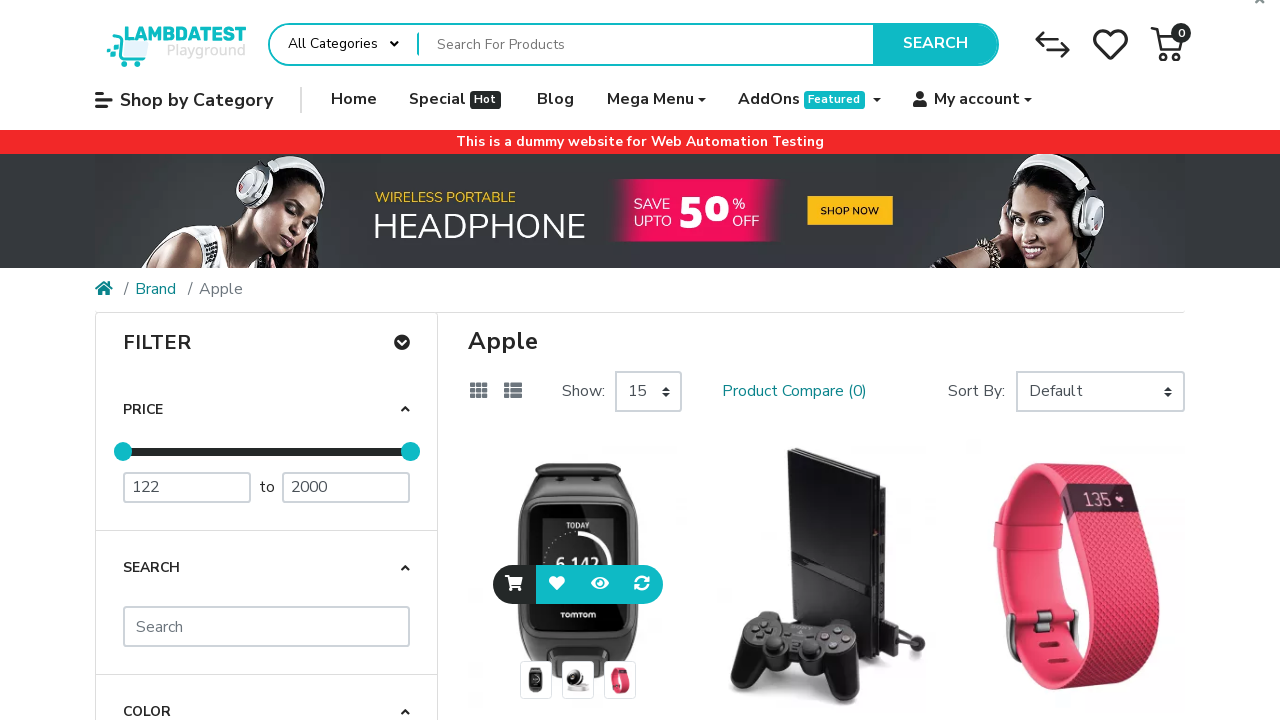